Searches for USCIS biometrics appointment availability by entering a ZIP code, clicking the search button, and checking if appointments are available at the resulting office.

Starting URL: https://my.uscis.gov/appointmentscheduler-appointment/ca/en/office-search

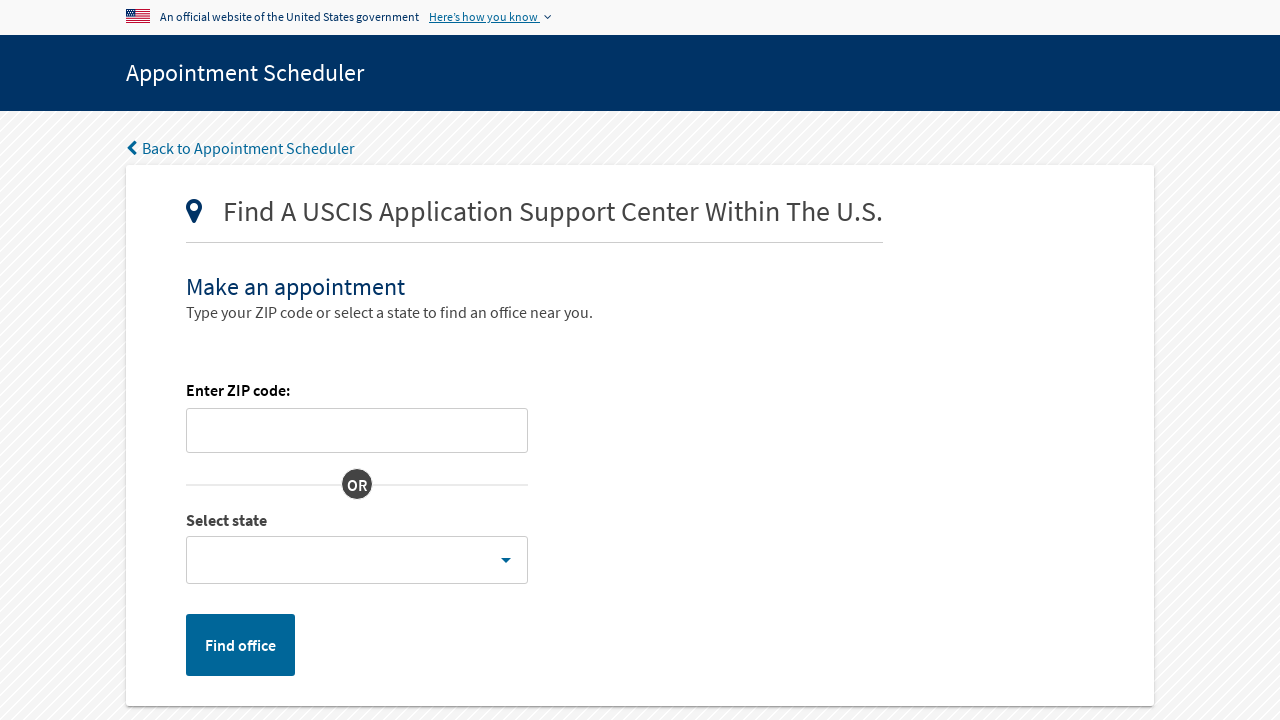

Filled ZIP code field with '98168' on #zip-input
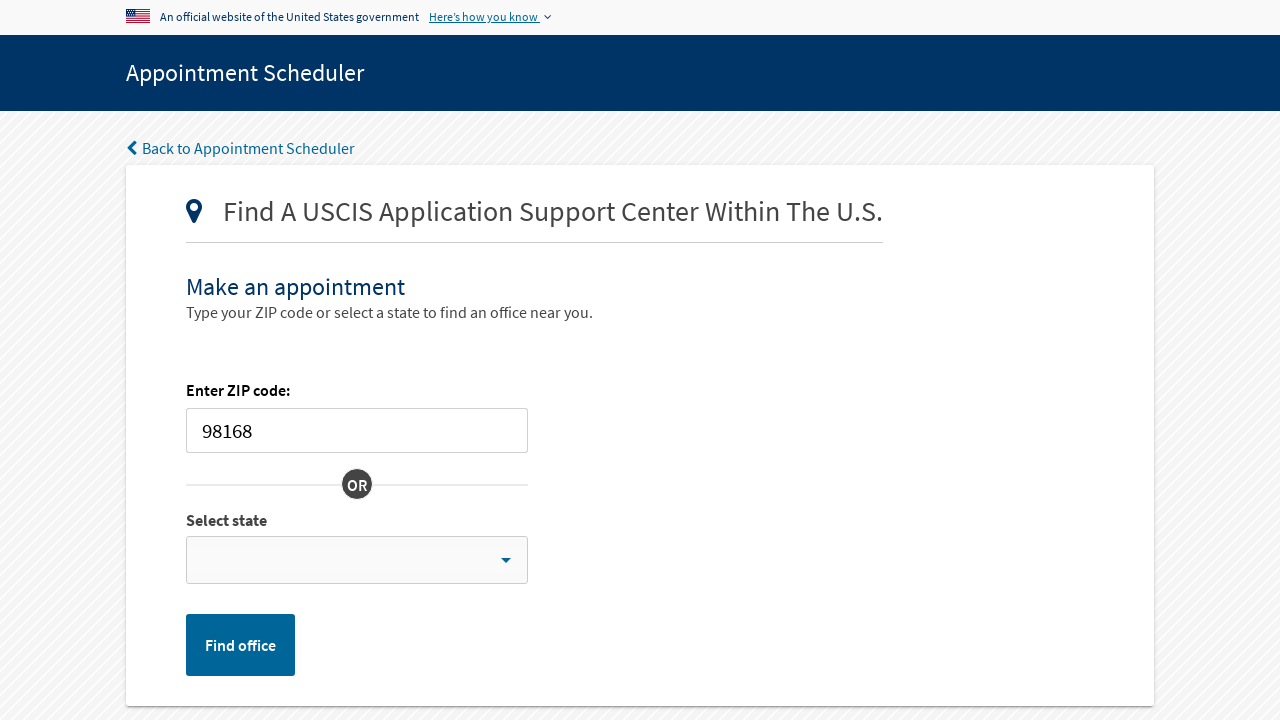

Clicked search button to find field offices at (240, 645) on #field_office_query
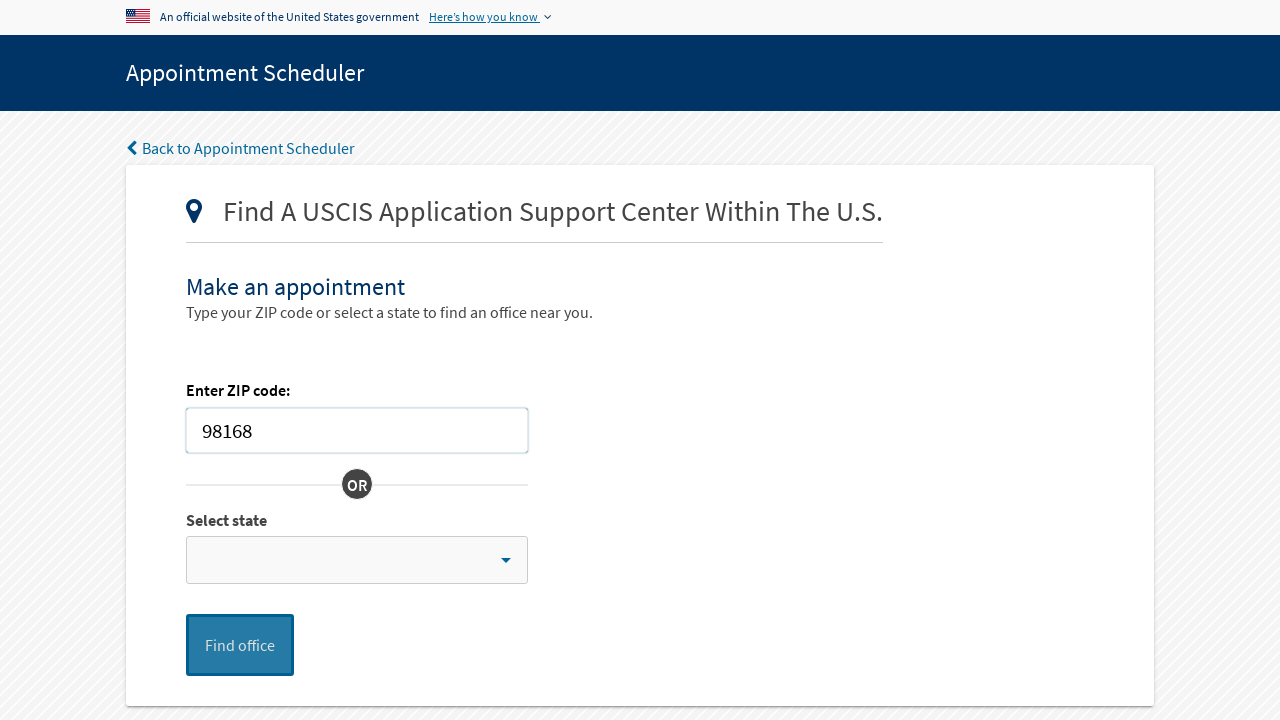

Waited 3 seconds for results to load
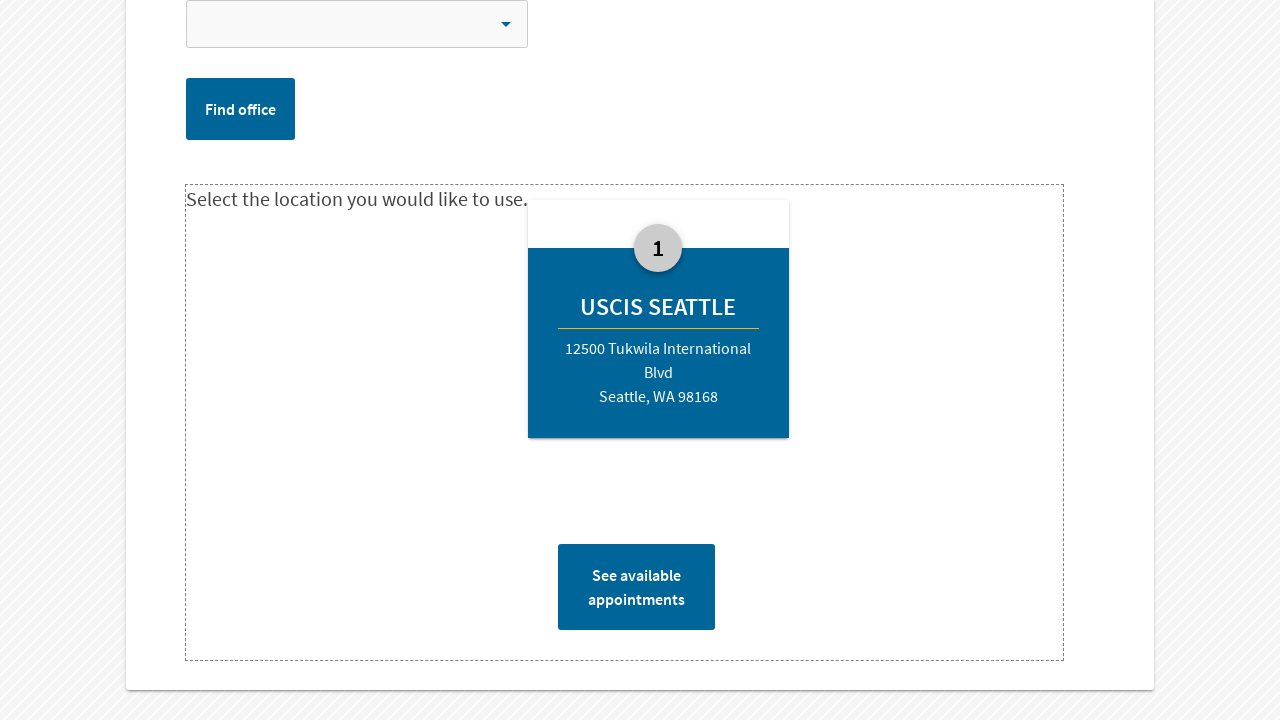

Clicked available appointments button at (636, 587) on #available-appts
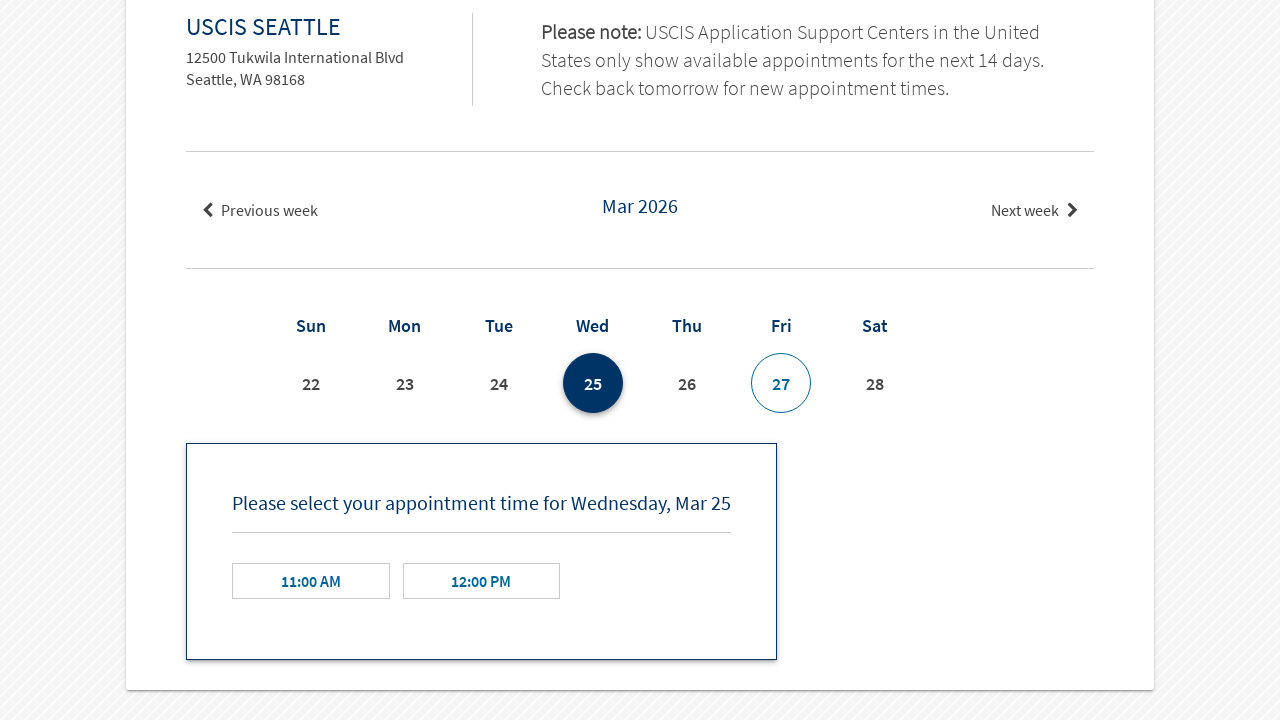

Waited 3 seconds for appointment details to load
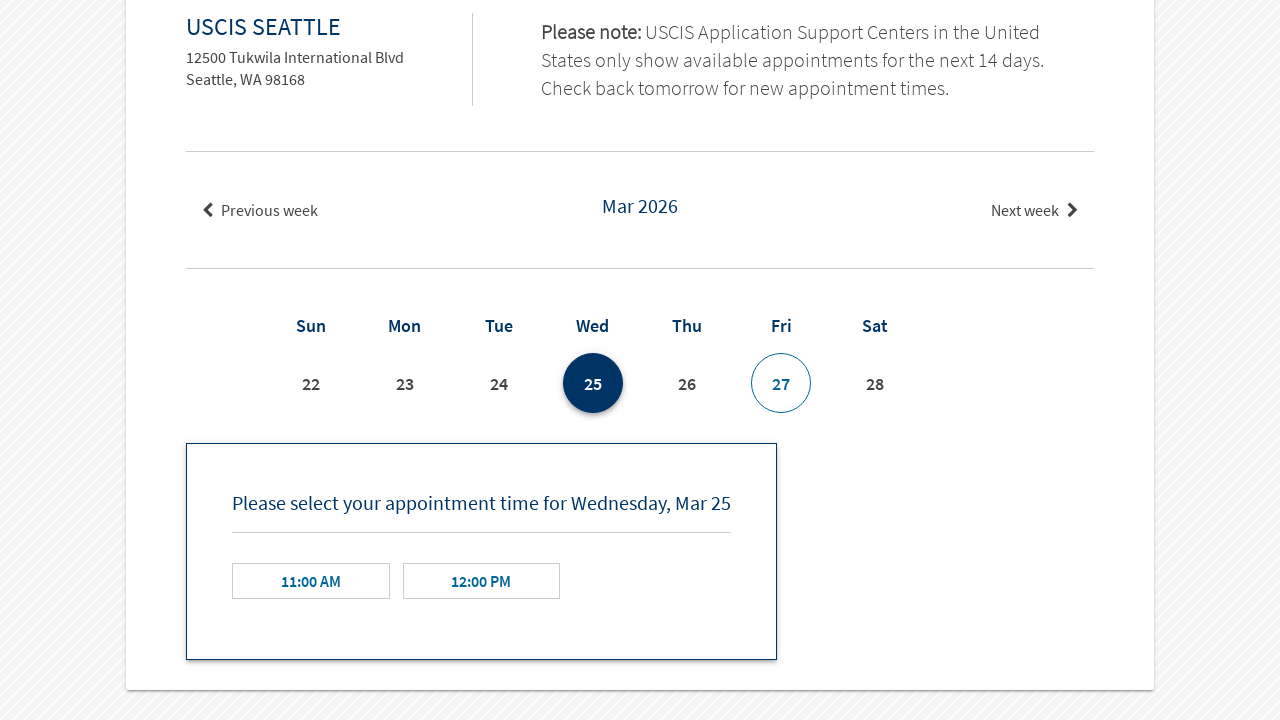

Appointment time details loaded and visible
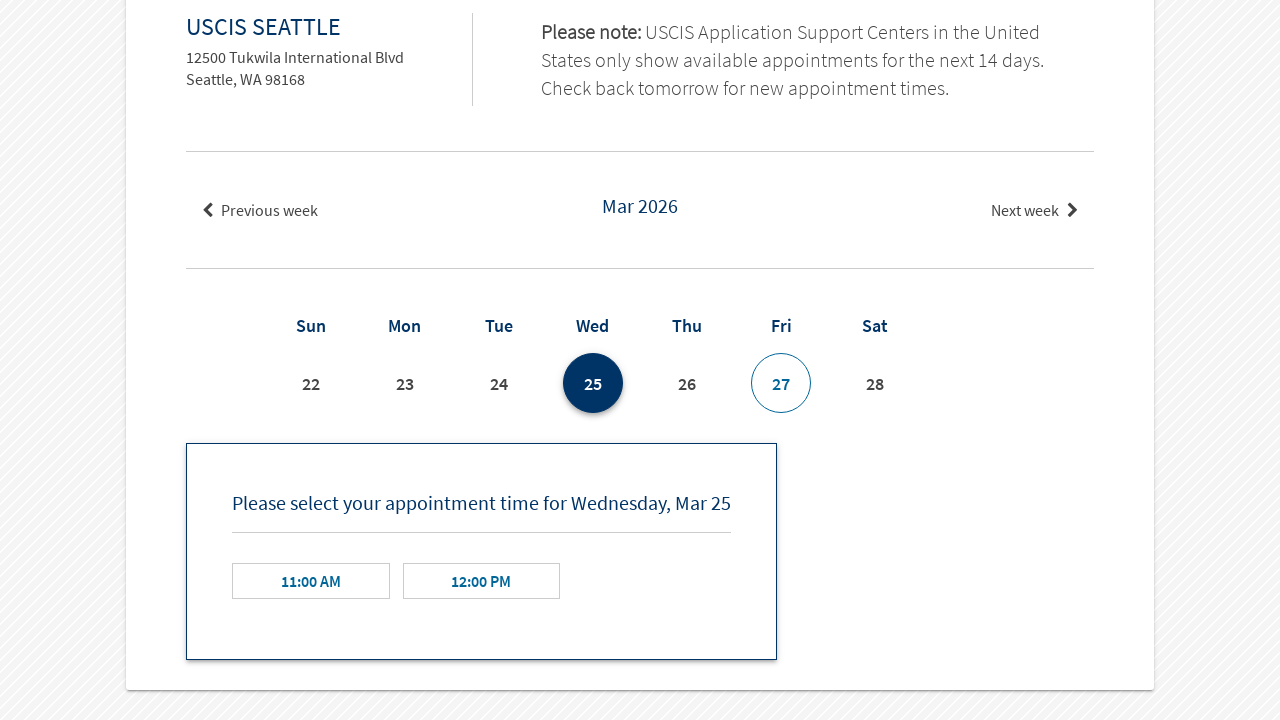

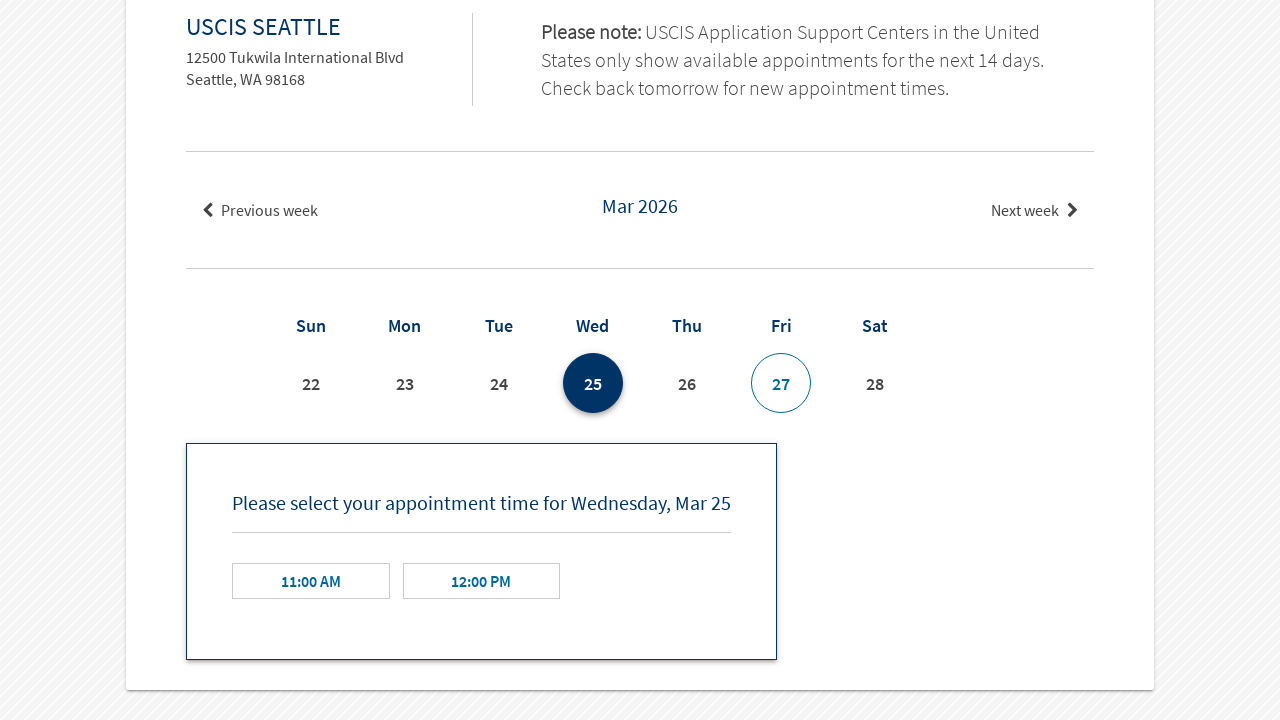